Demonstrates explicit wait functionality by clicking a user icon, waiting for the login link to become clickable, and then clicking it to navigate to the login page.

Starting URL: http://janbaskdemo.com/

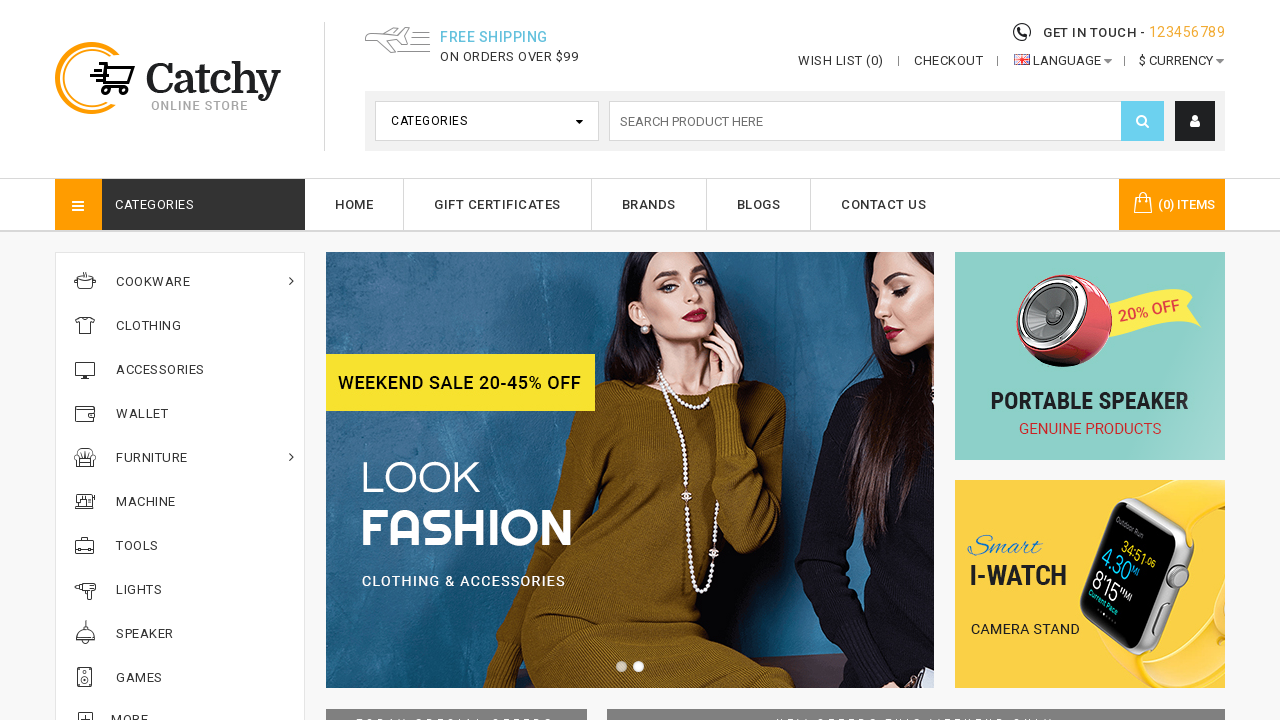

Clicked user icon to reveal menu at (1195, 121) on xpath=//i[@class='fa fa-user']
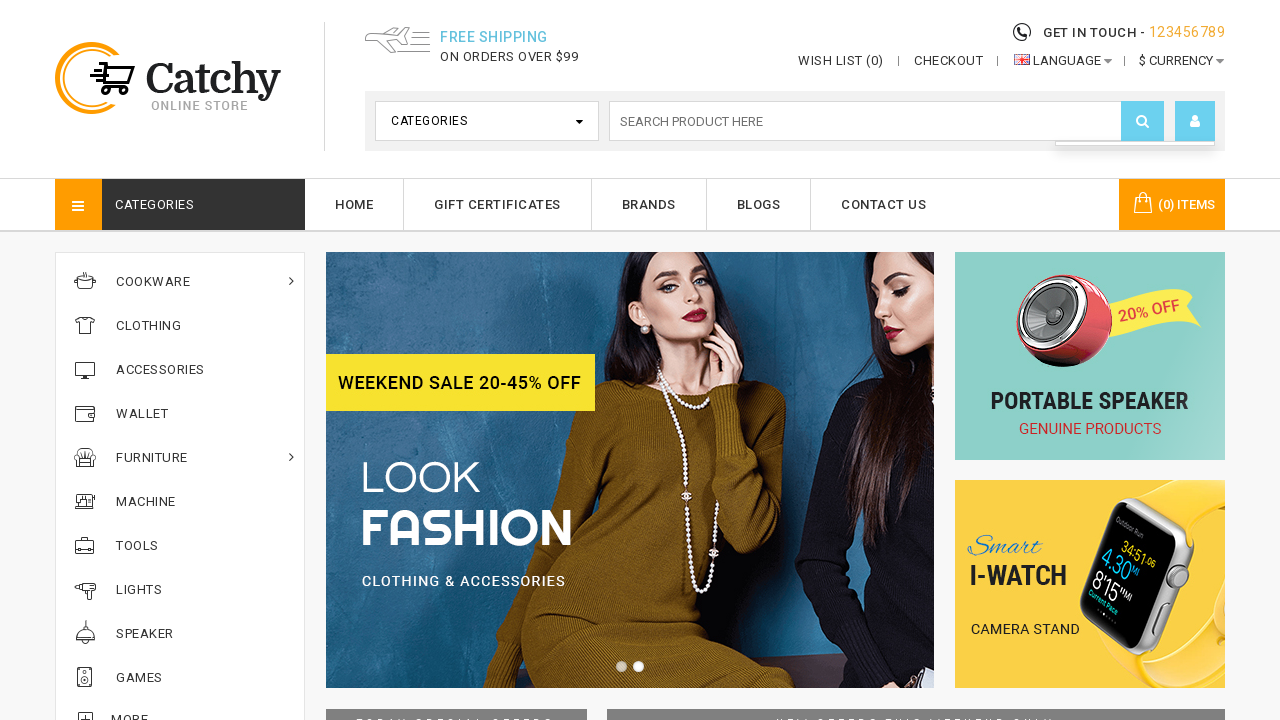

Waited for login link to become visible
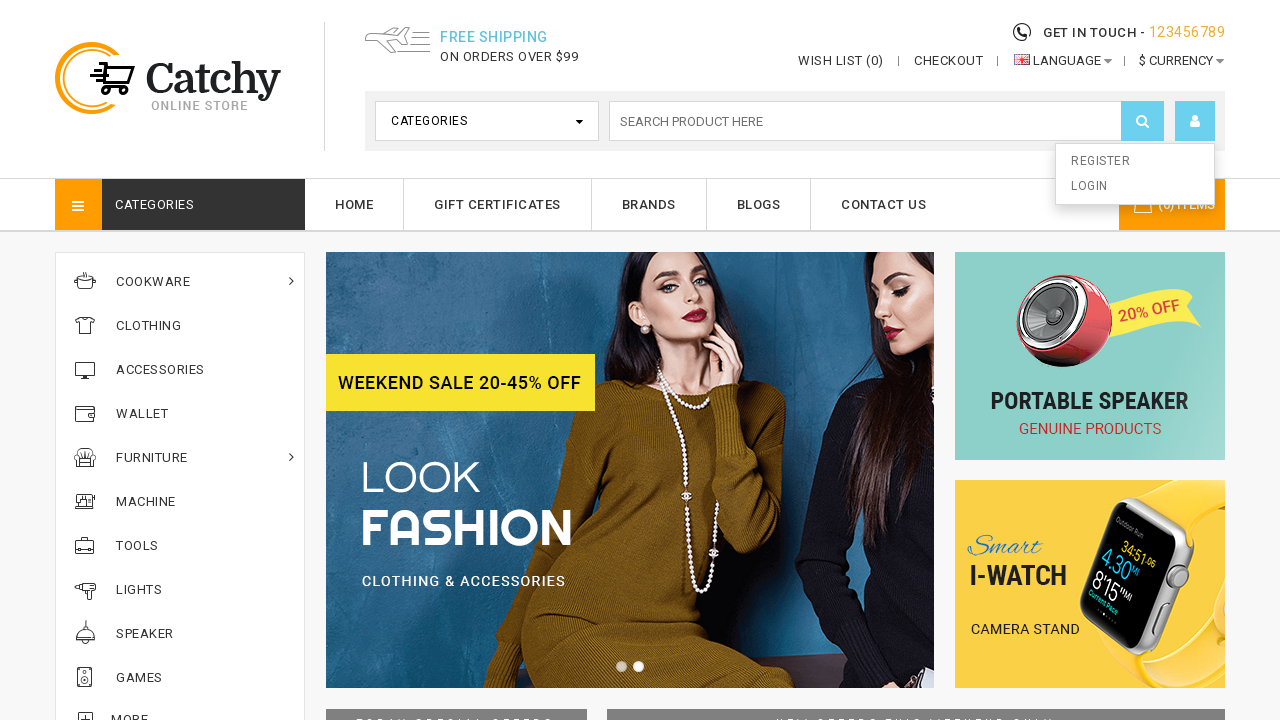

Clicked login link to navigate to login page at (1135, 187) on xpath=//a[text()='Login']
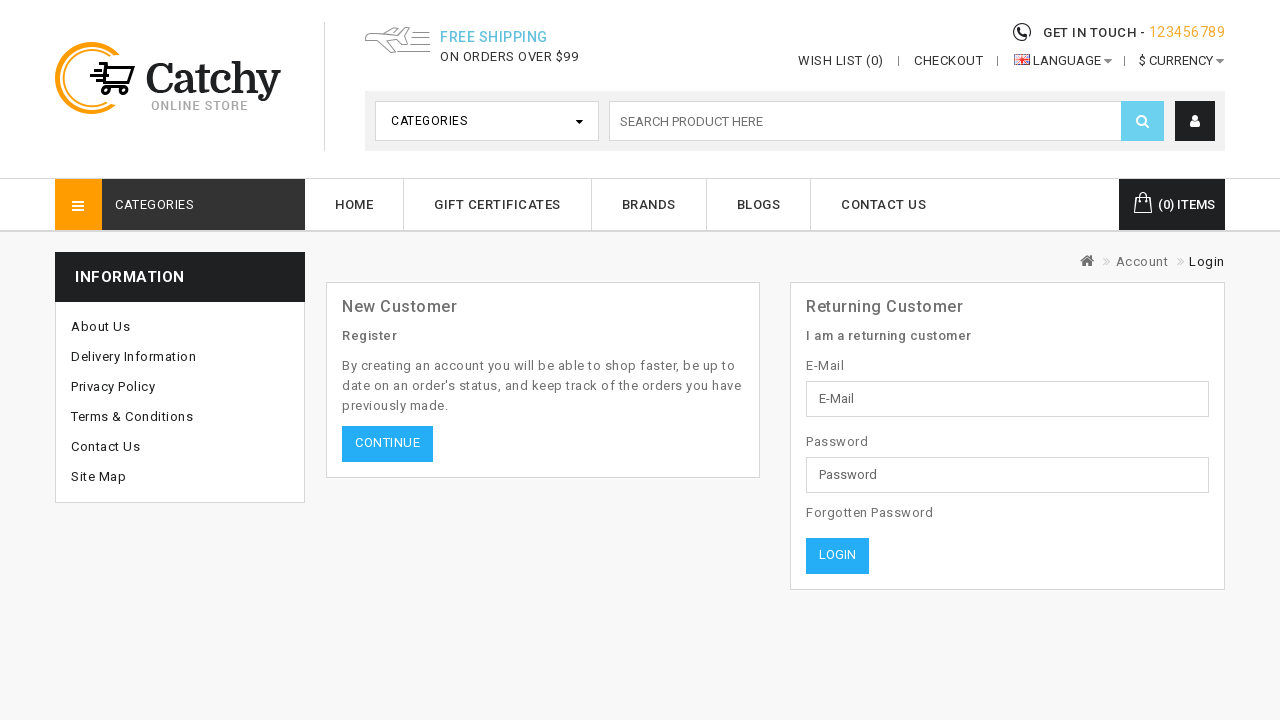

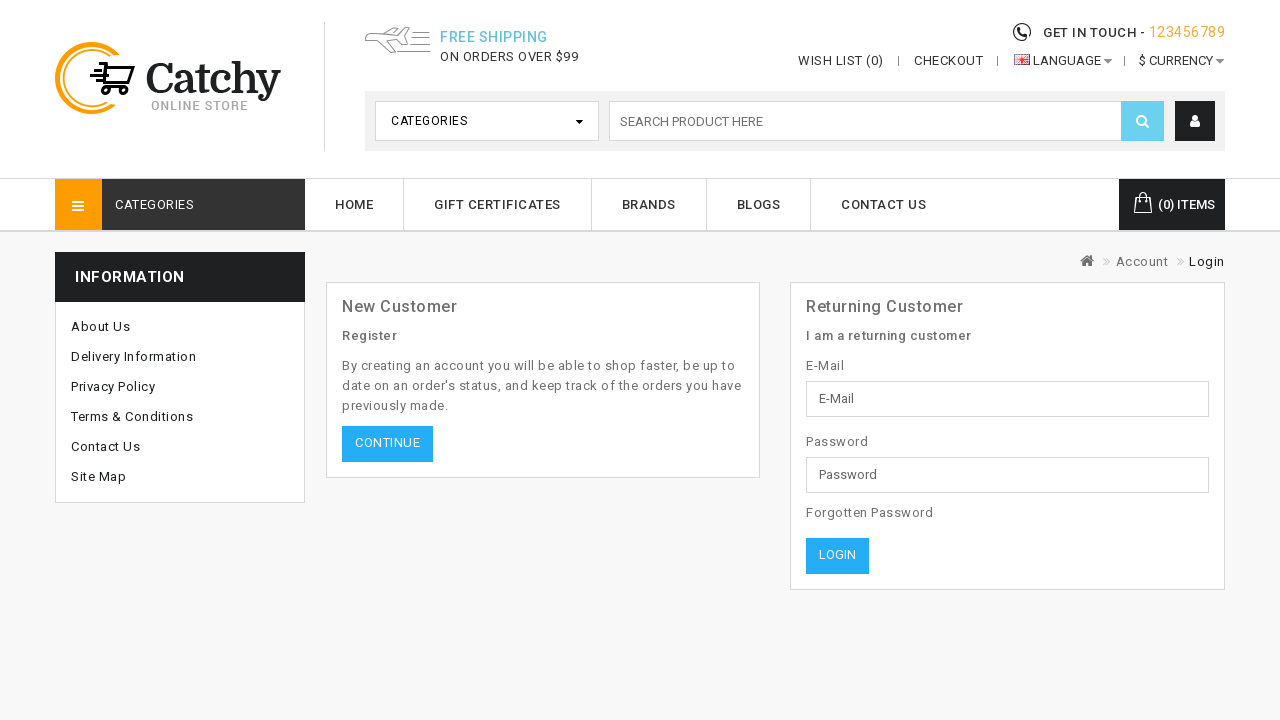